Tests parameterized click functionality by clicking on the Click link and then clicking the bad button

Starting URL: http://www.uitestingplayground.com/

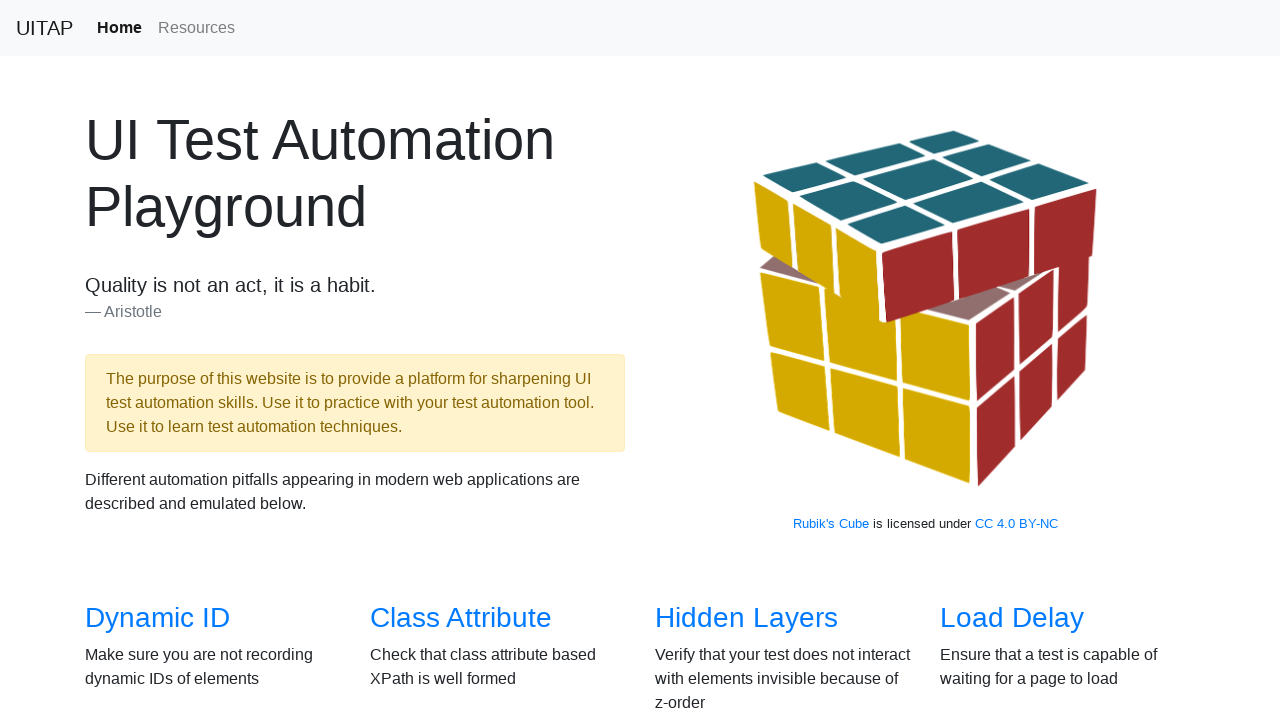

Clicked on the 'Click' link at (685, 360) on text=Click
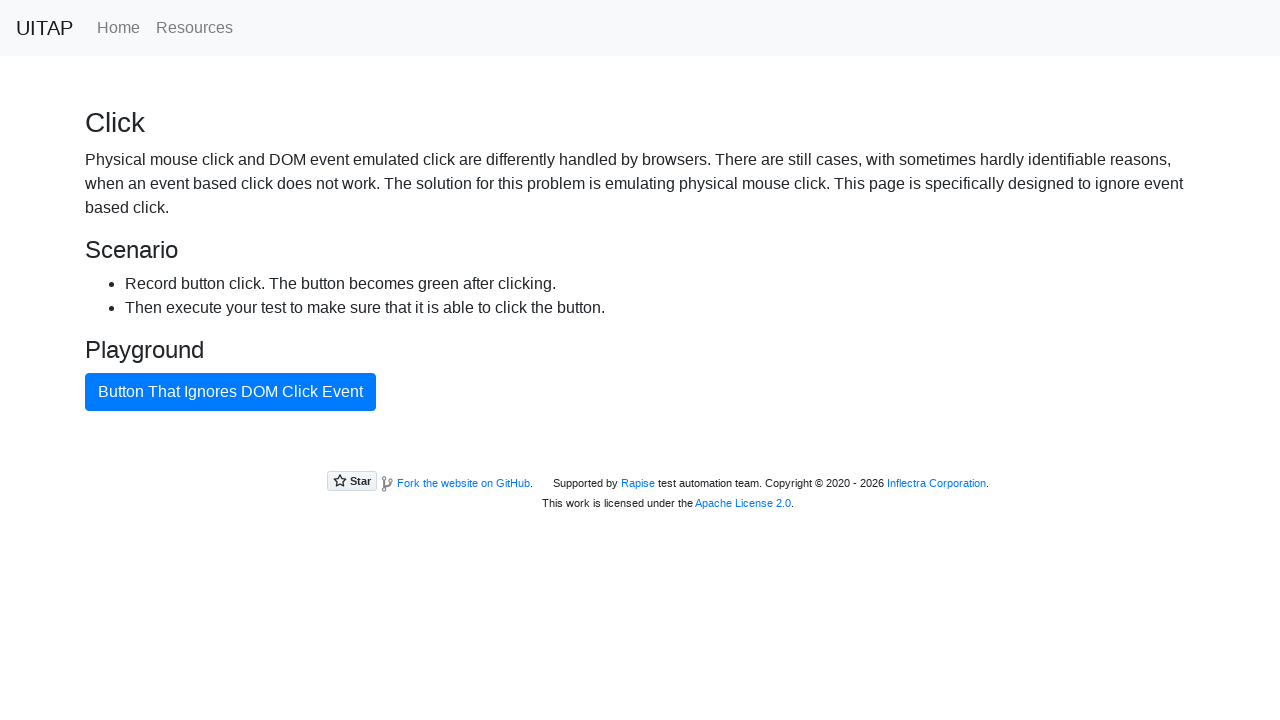

Clicked the bad button at (230, 392) on #badButton
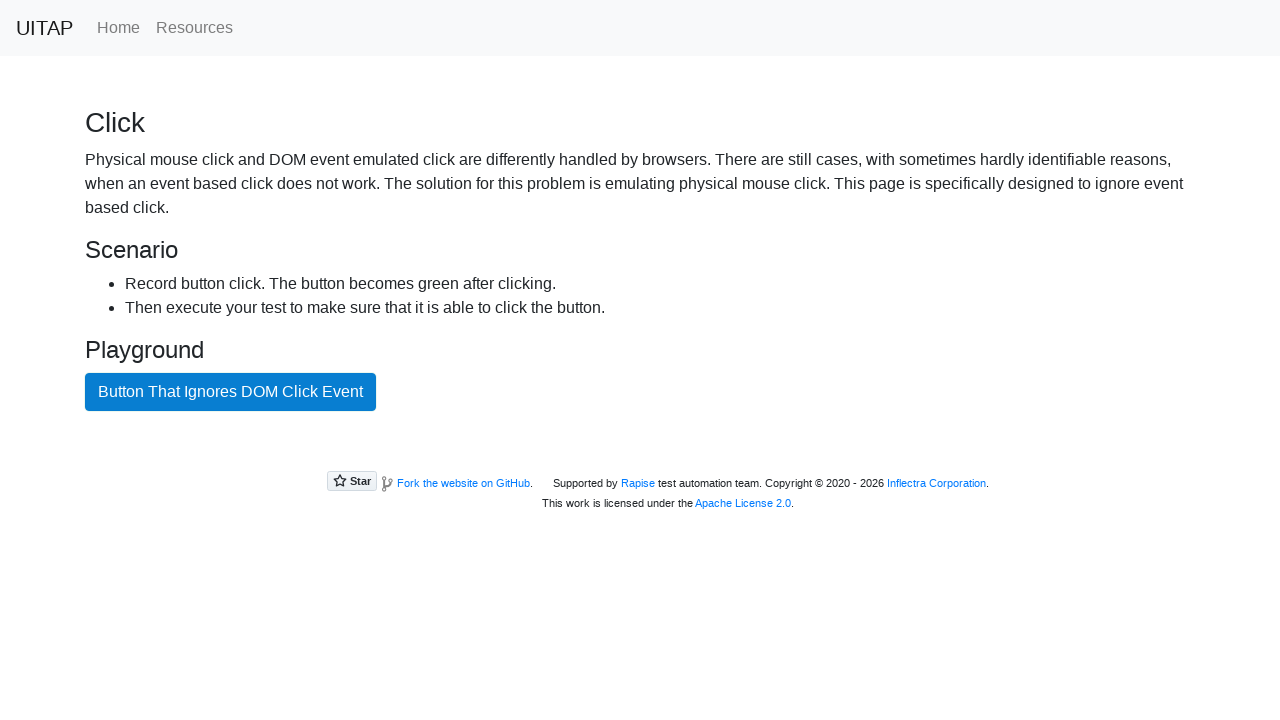

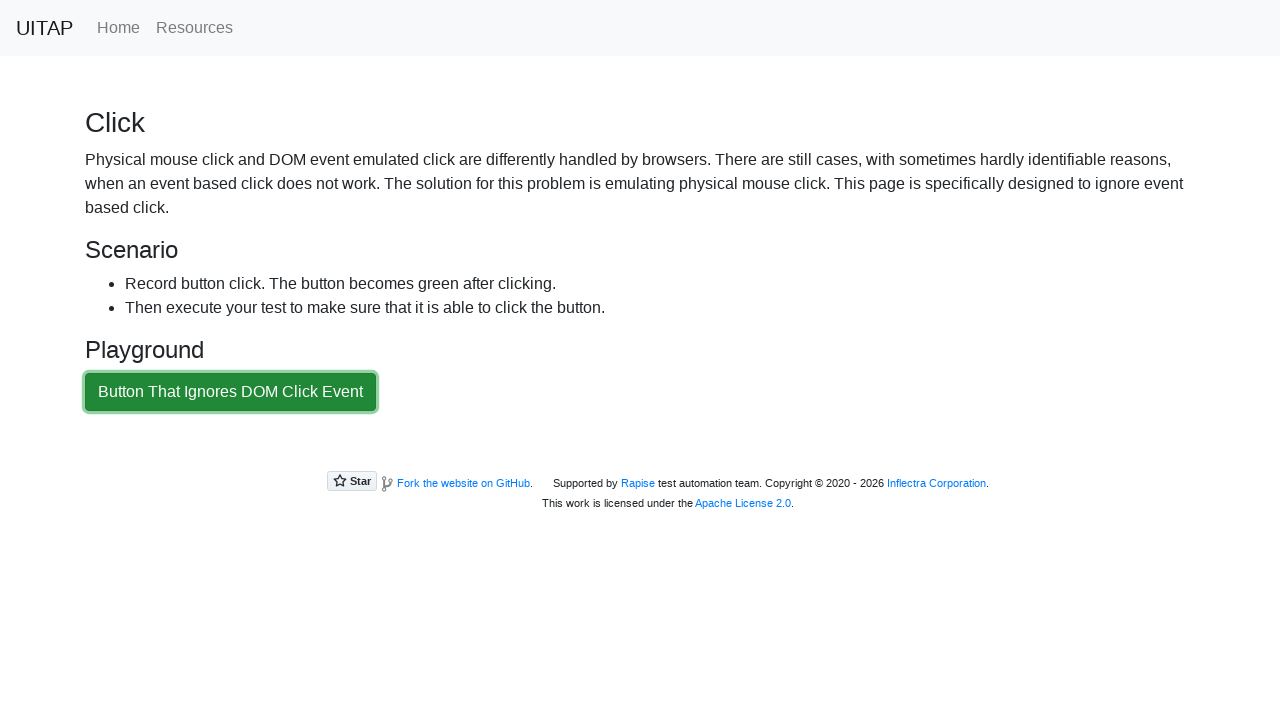